Tests adding the owner's name in the scheduling modal by clicking the add button and filling the owner name field

Starting URL: https://test-a-pet.vercel.app/

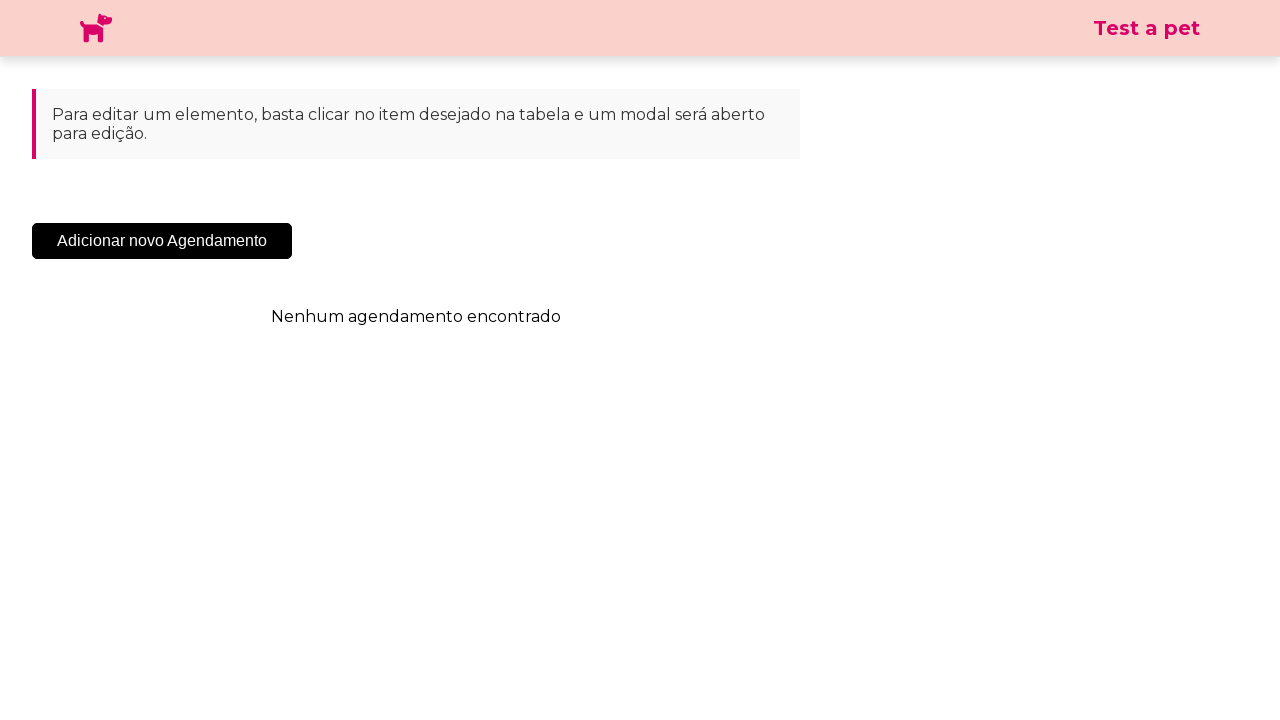

Clicked the add button to open scheduling modal at (162, 241) on .sc-cHqXqK.kZzwzX
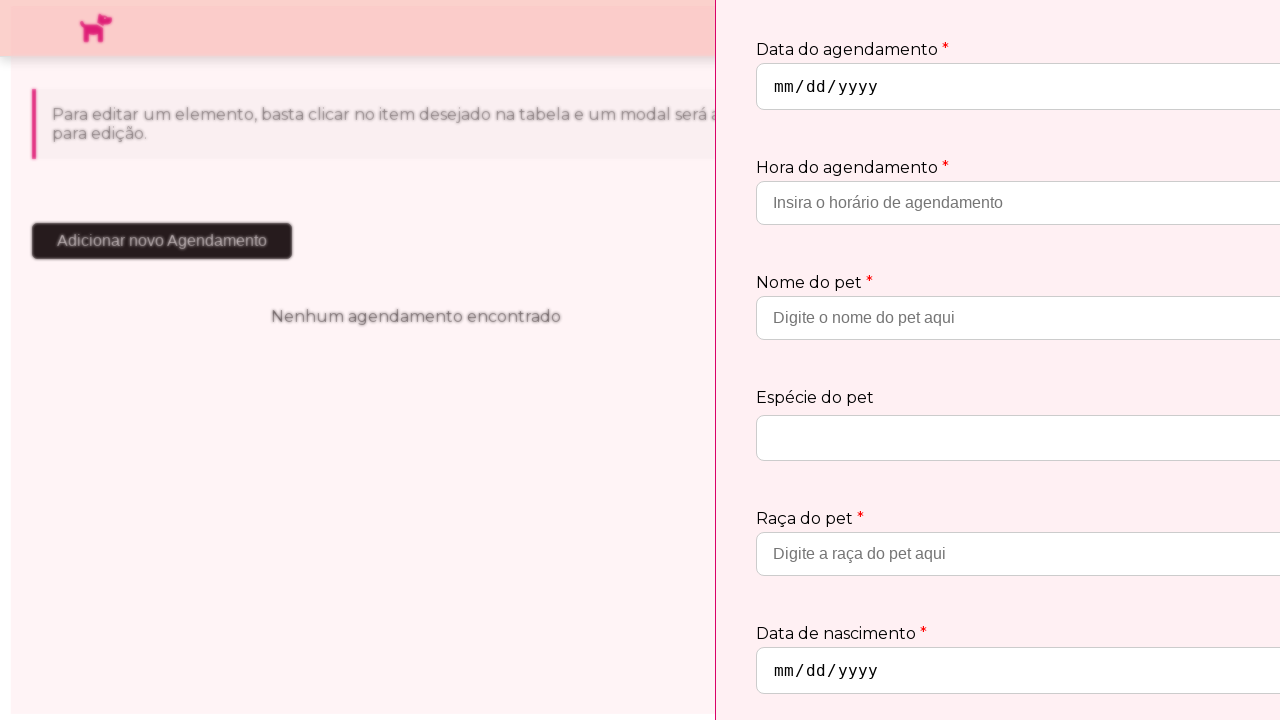

Scheduling modal appeared
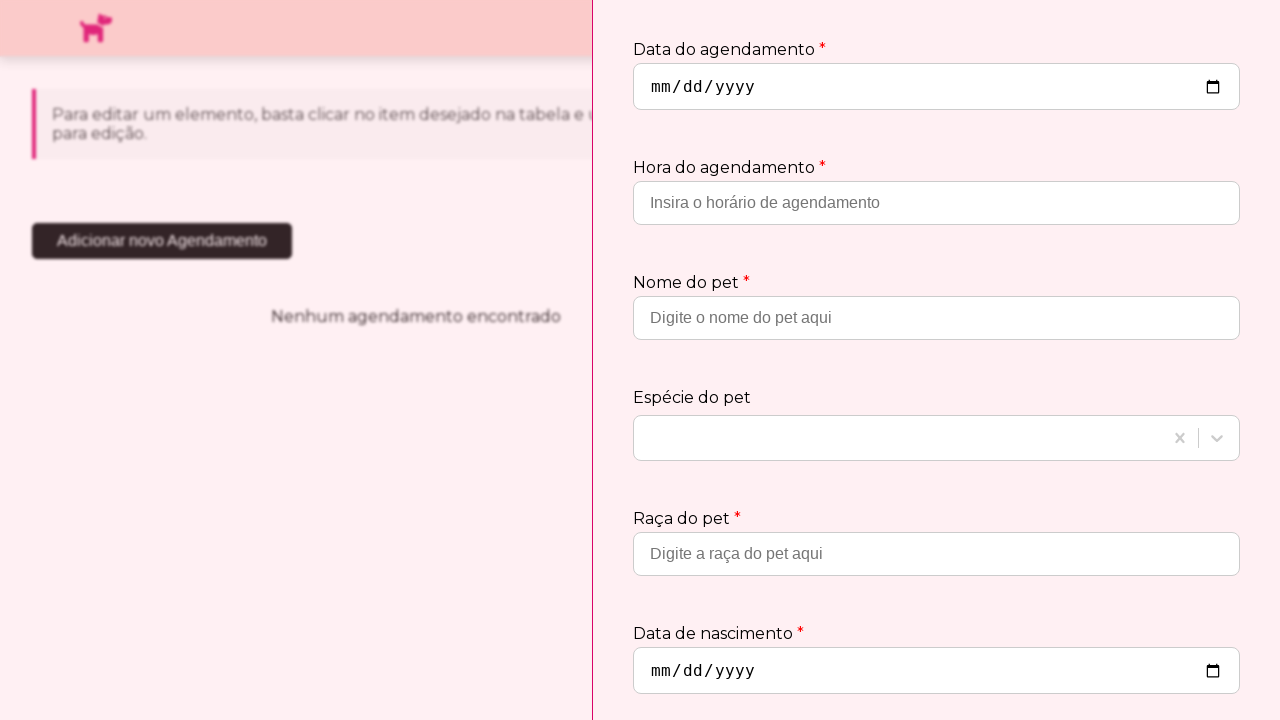

Filled owner name field with 'Mateus' on input[placeholder='Insira o nome do proprietário']
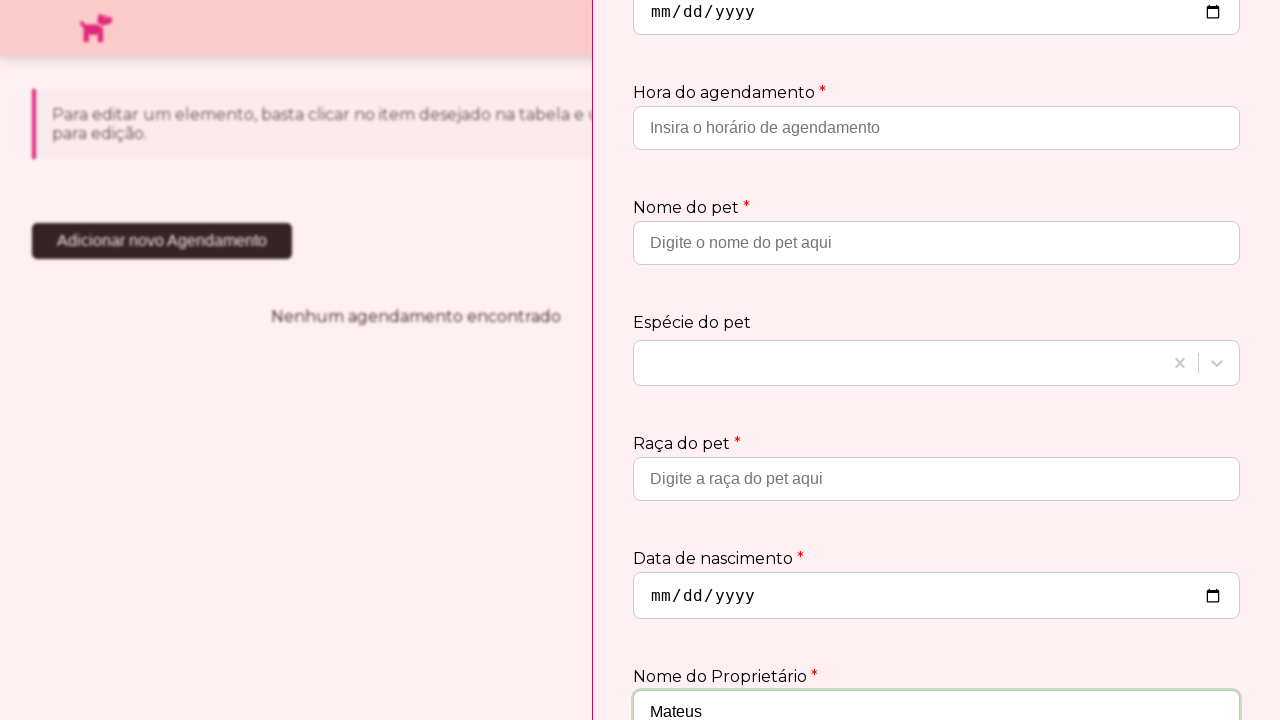

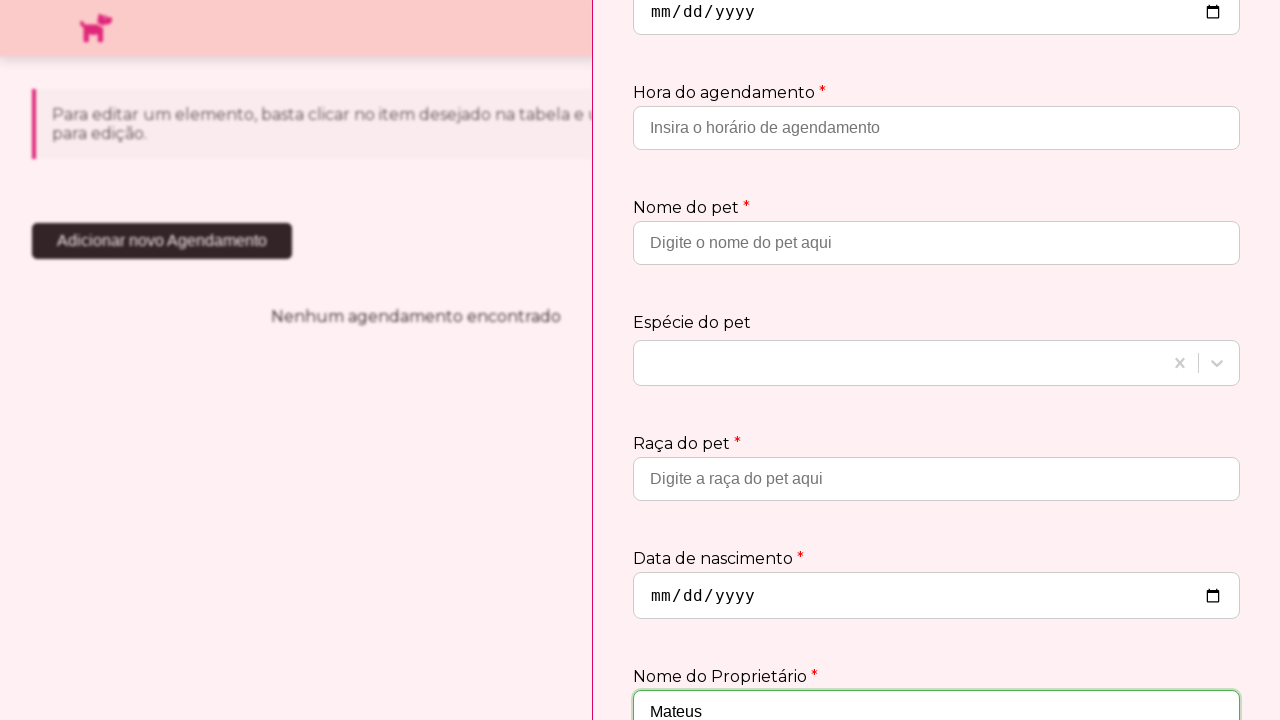